Tests JavaScript basic alert by clicking the first alert button, verifying the alert text is "I am a JS Alert", and accepting the alert.

Starting URL: https://testotomasyonu.com/javascriptAlert

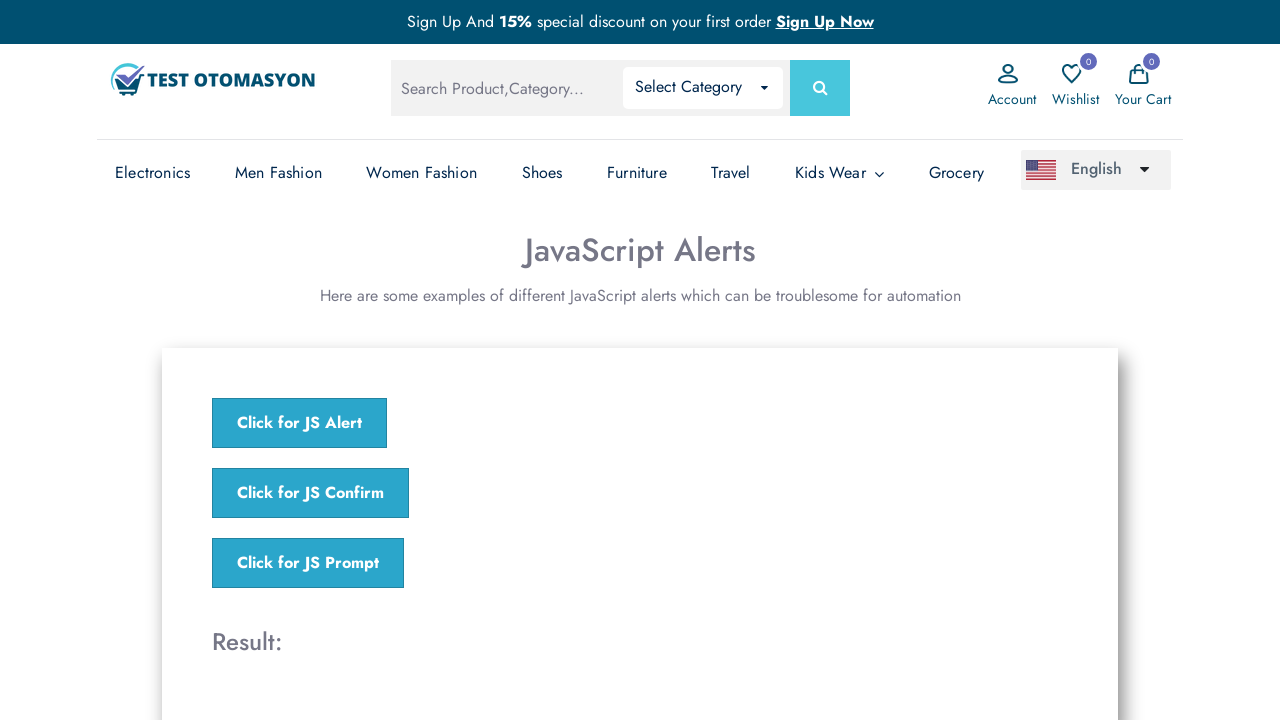

Clicked the first alert button to trigger JS Alert at (300, 423) on xpath=//*[@onclick = 'jsAlert()']
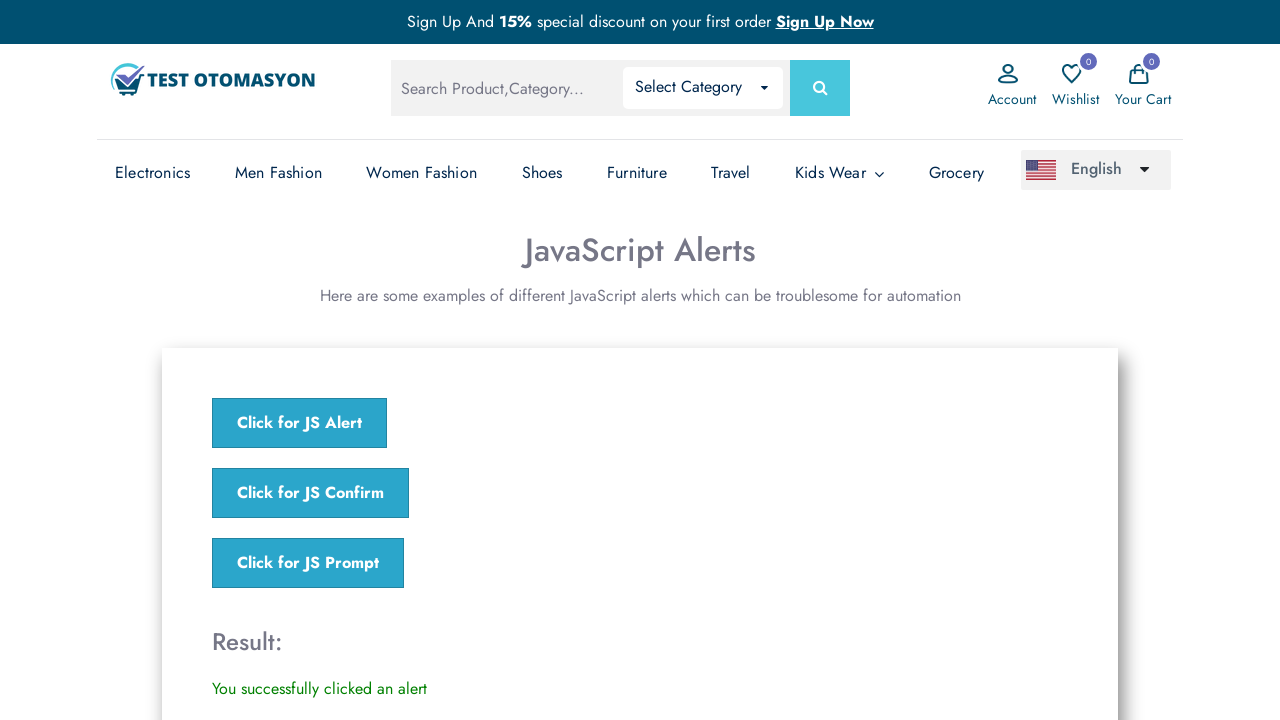

Clicked alert button to trigger the JavaScript alert dialog at (300, 423) on xpath=//*[@onclick = 'jsAlert()']
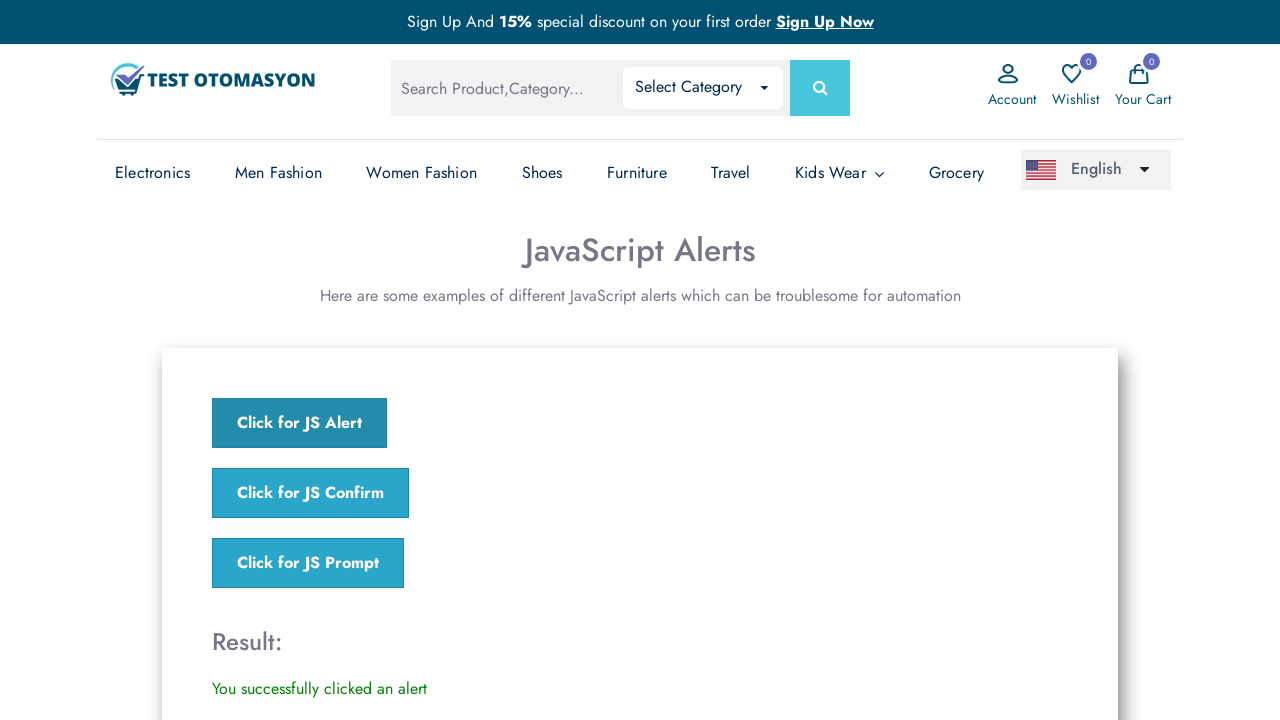

Waited for alert dialog to be handled and verified alert text is 'I am a JS Alert'
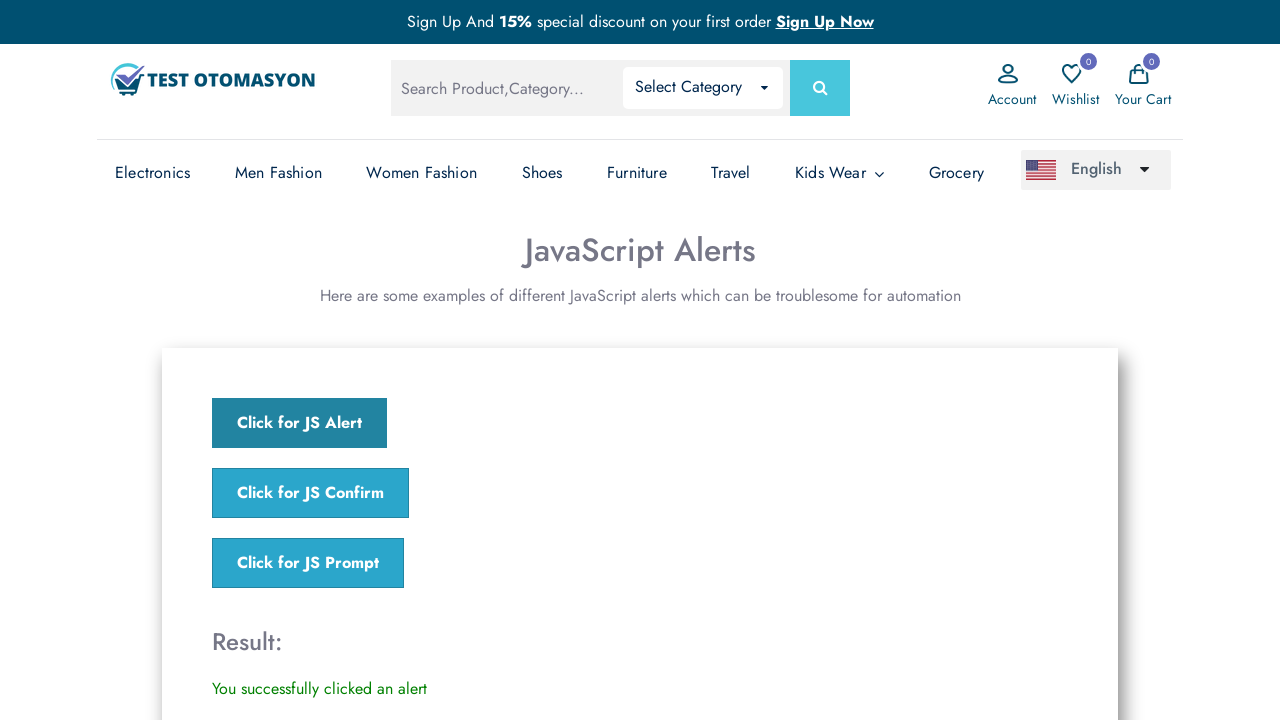

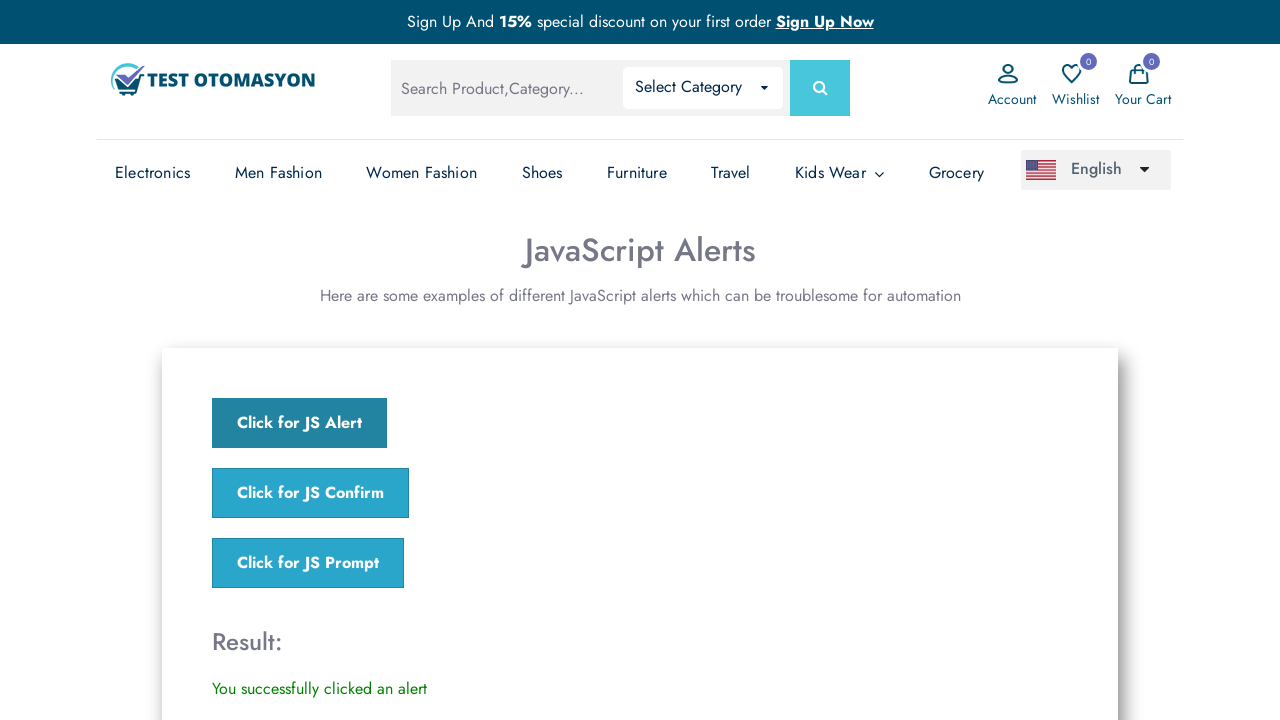